Tests marking individual todo items as complete by checking their checkboxes.

Starting URL: https://demo.playwright.dev/todomvc

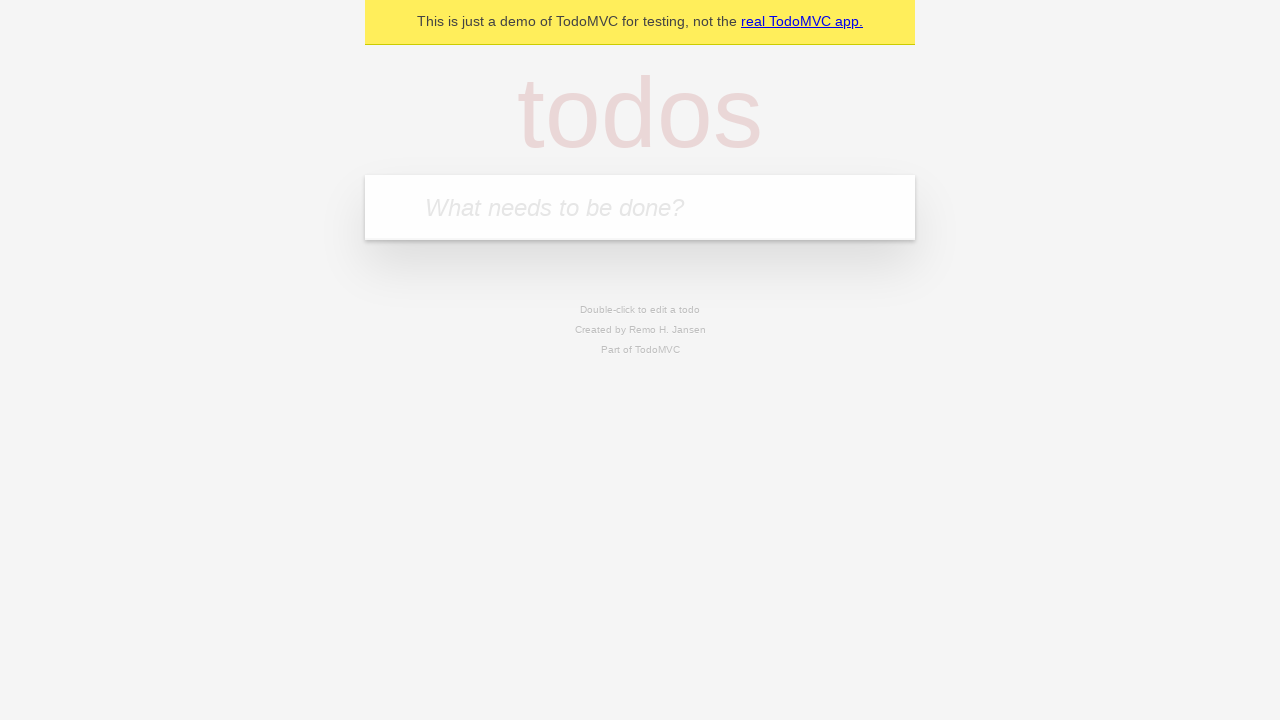

Filled input field with 'buy some cheese' on internal:attr=[placeholder="What needs to be done?"i]
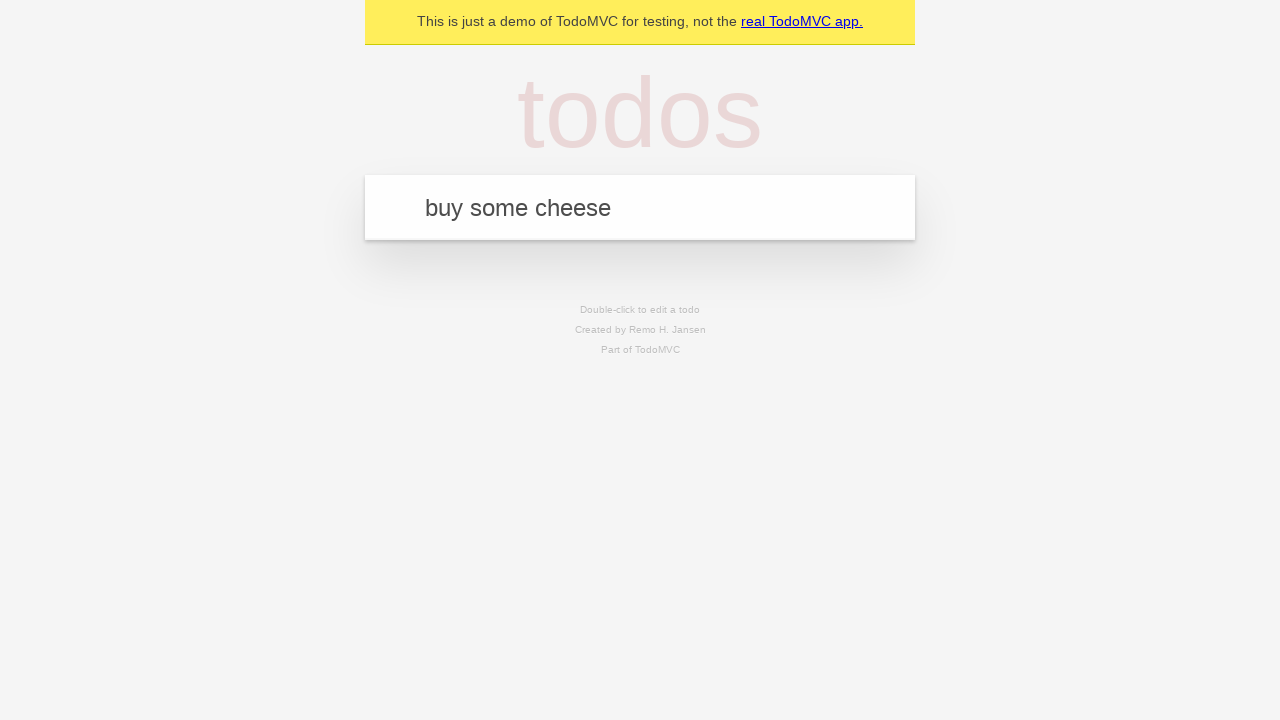

Pressed Enter to add 'buy some cheese' to the todo list on internal:attr=[placeholder="What needs to be done?"i]
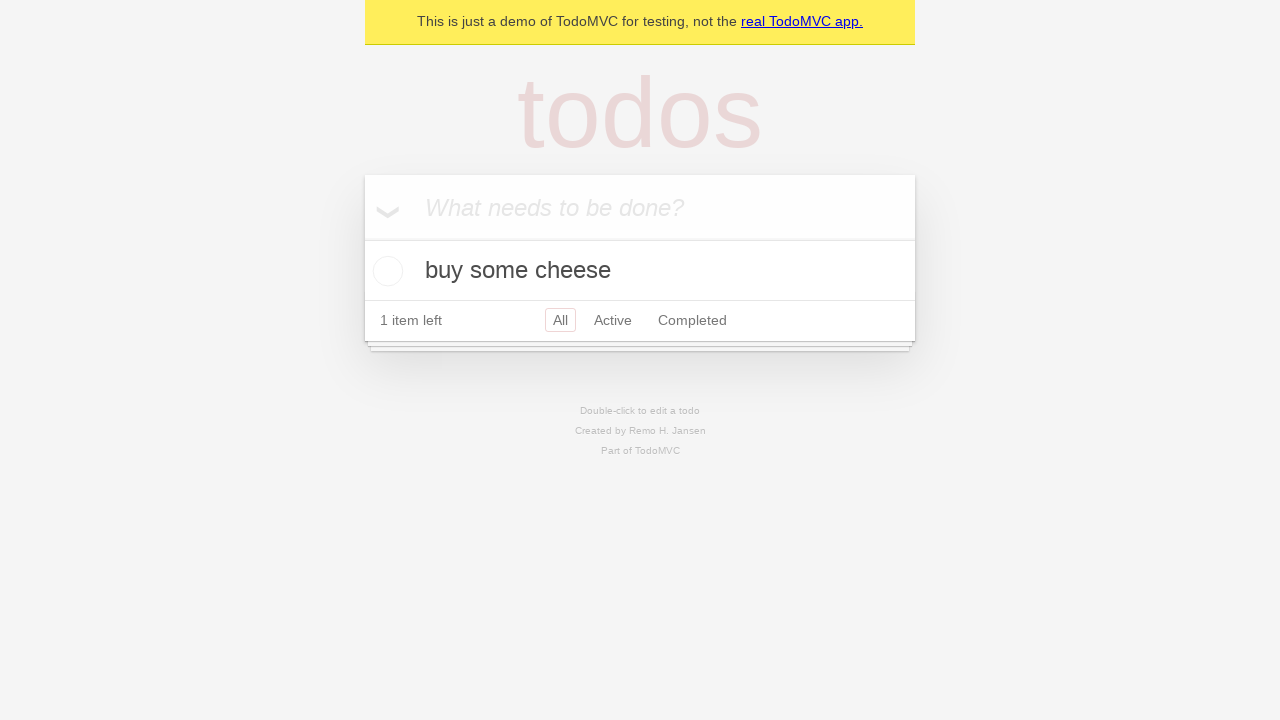

Filled input field with 'feed the cat' on internal:attr=[placeholder="What needs to be done?"i]
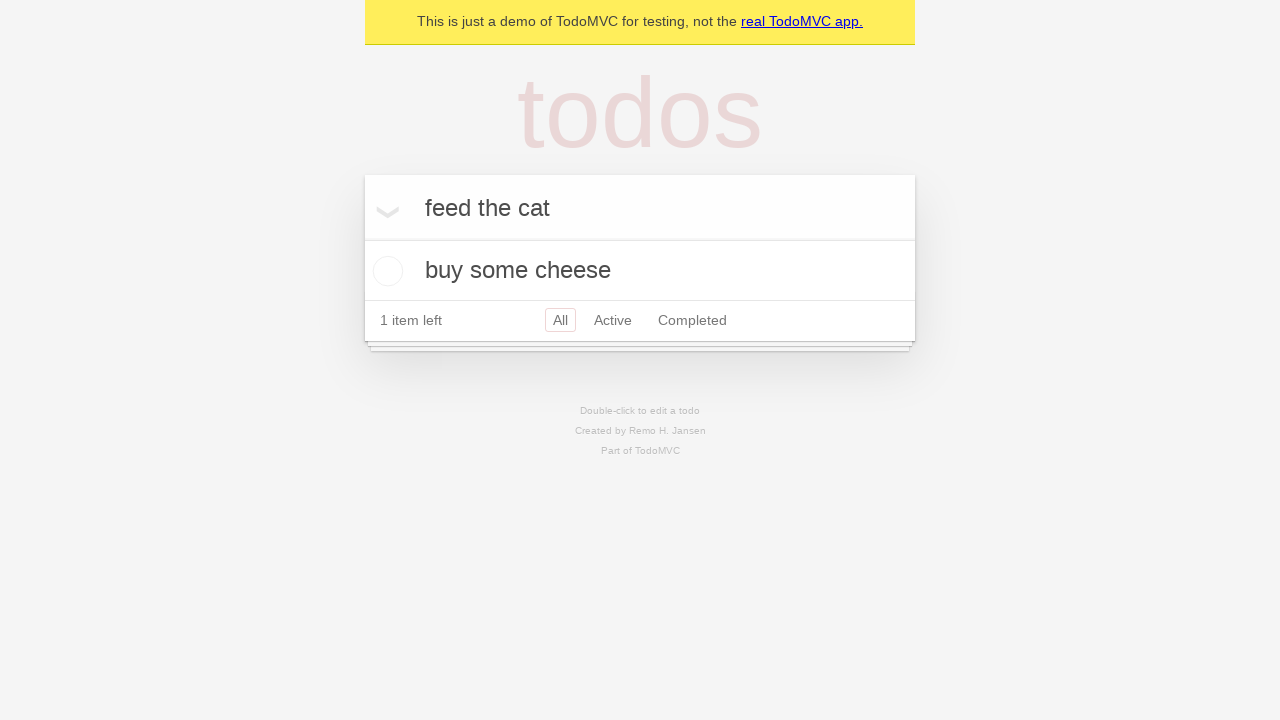

Pressed Enter to add 'feed the cat' to the todo list on internal:attr=[placeholder="What needs to be done?"i]
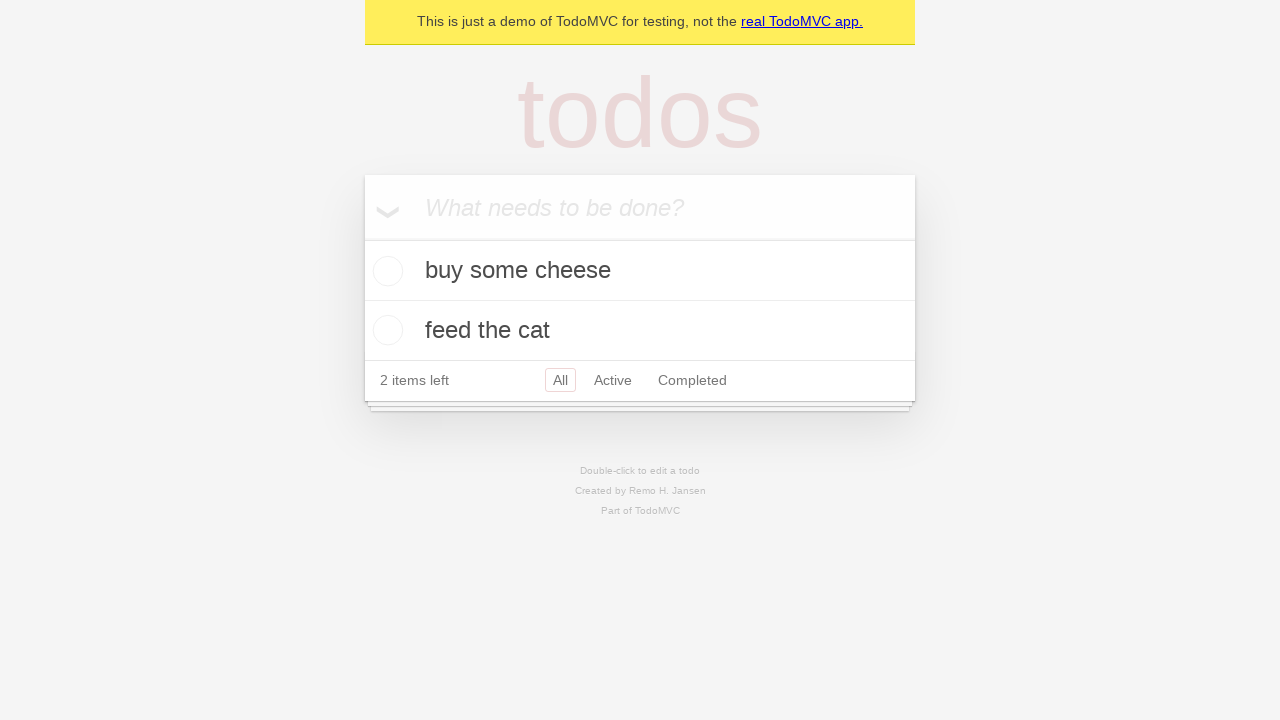

Checked checkbox for first todo item 'buy some cheese' at (385, 271) on [data-testid='todo-item'] >> nth=0 >> internal:role=checkbox
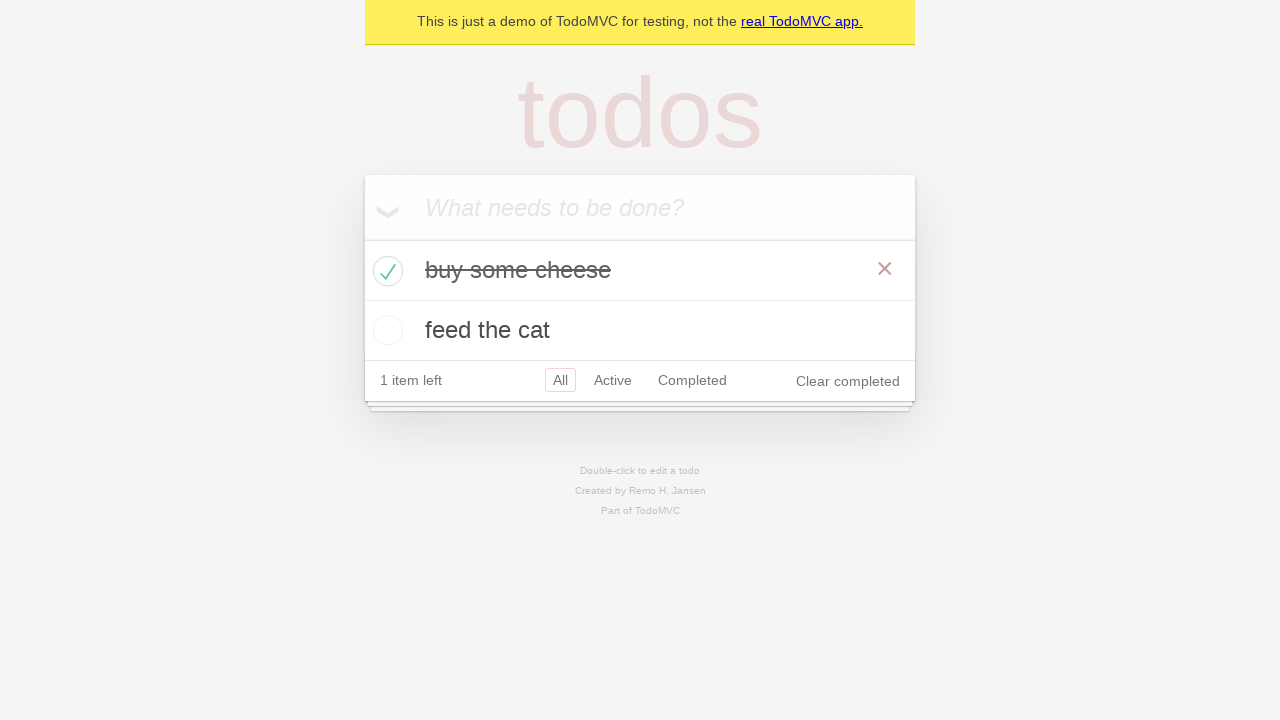

Checked checkbox for second todo item 'feed the cat' at (385, 330) on [data-testid='todo-item'] >> nth=1 >> internal:role=checkbox
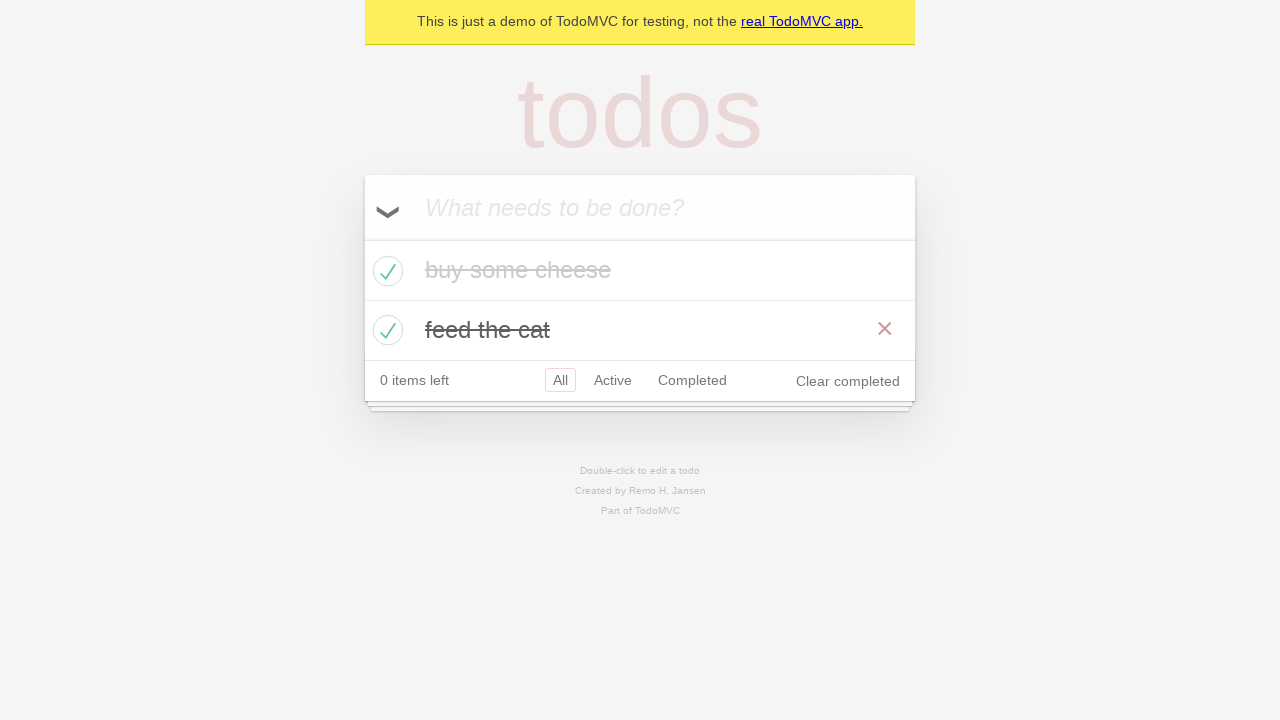

Verified both todo items are marked as completed
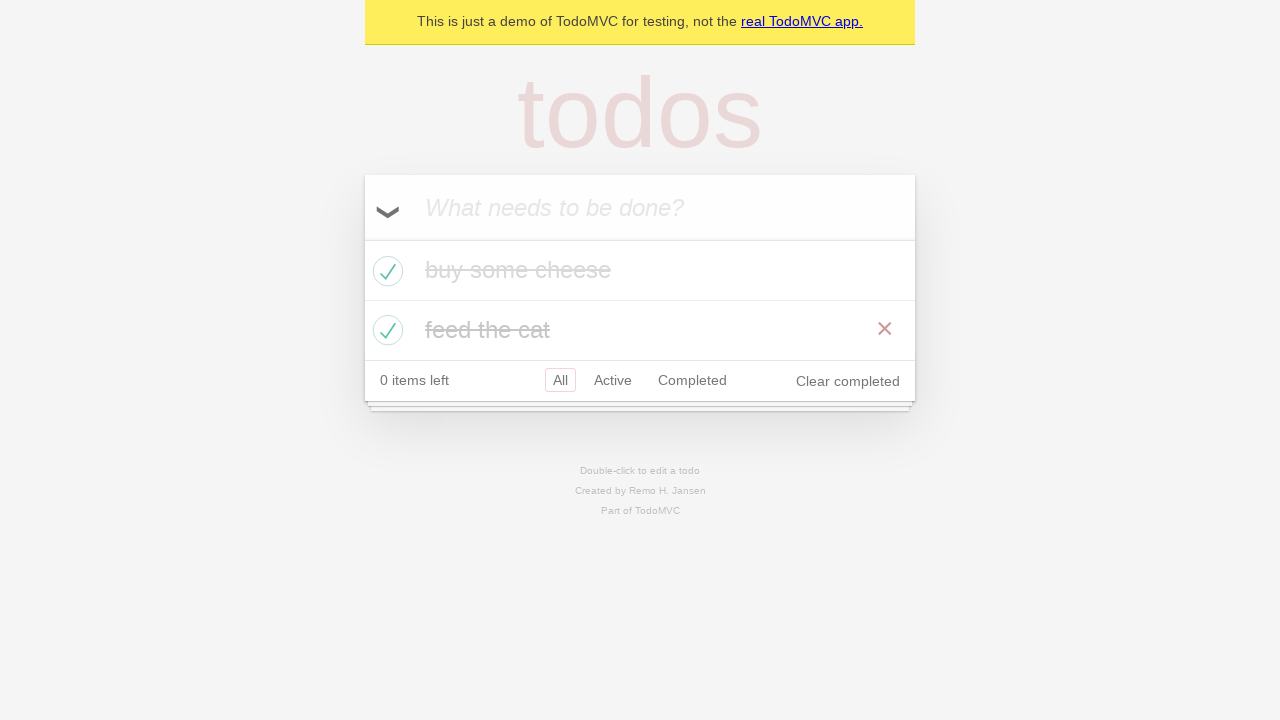

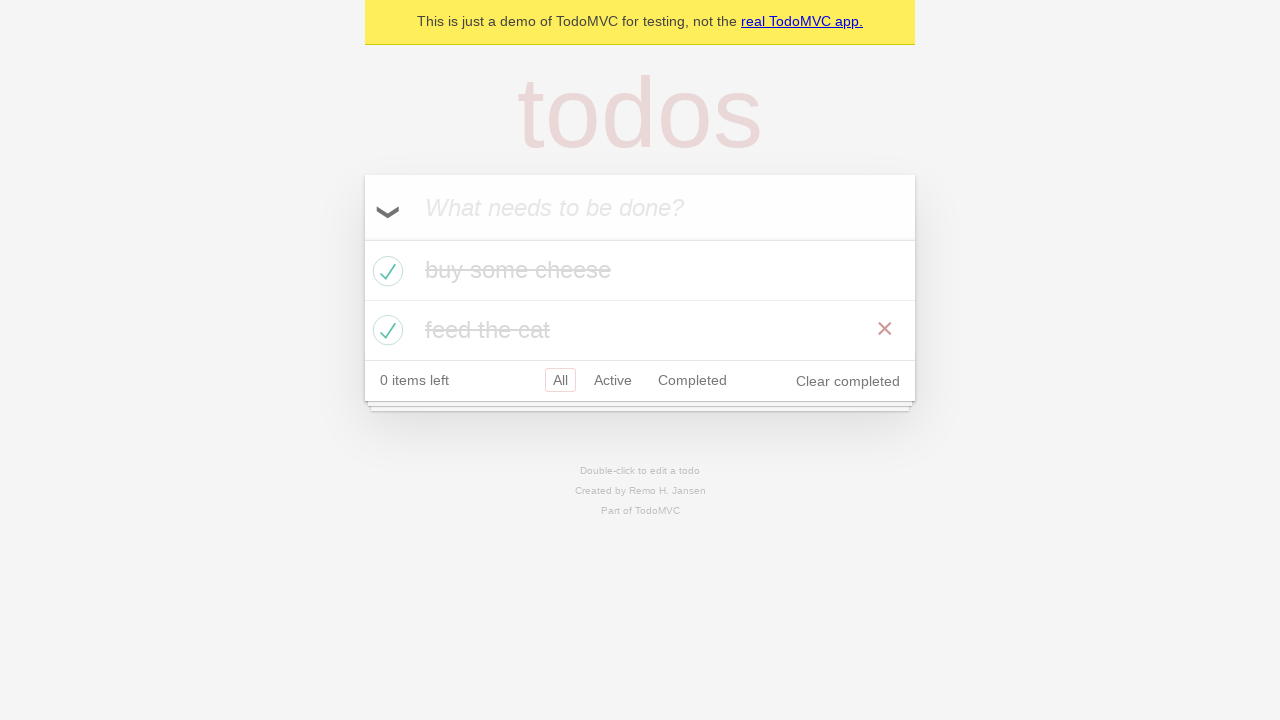